Tests the product configuration interface on a printing website by interacting with dropdown menus to select different product options and verifying the price updates.

Starting URL: https://www.uprinting.com/dine-in-menu-printing.html

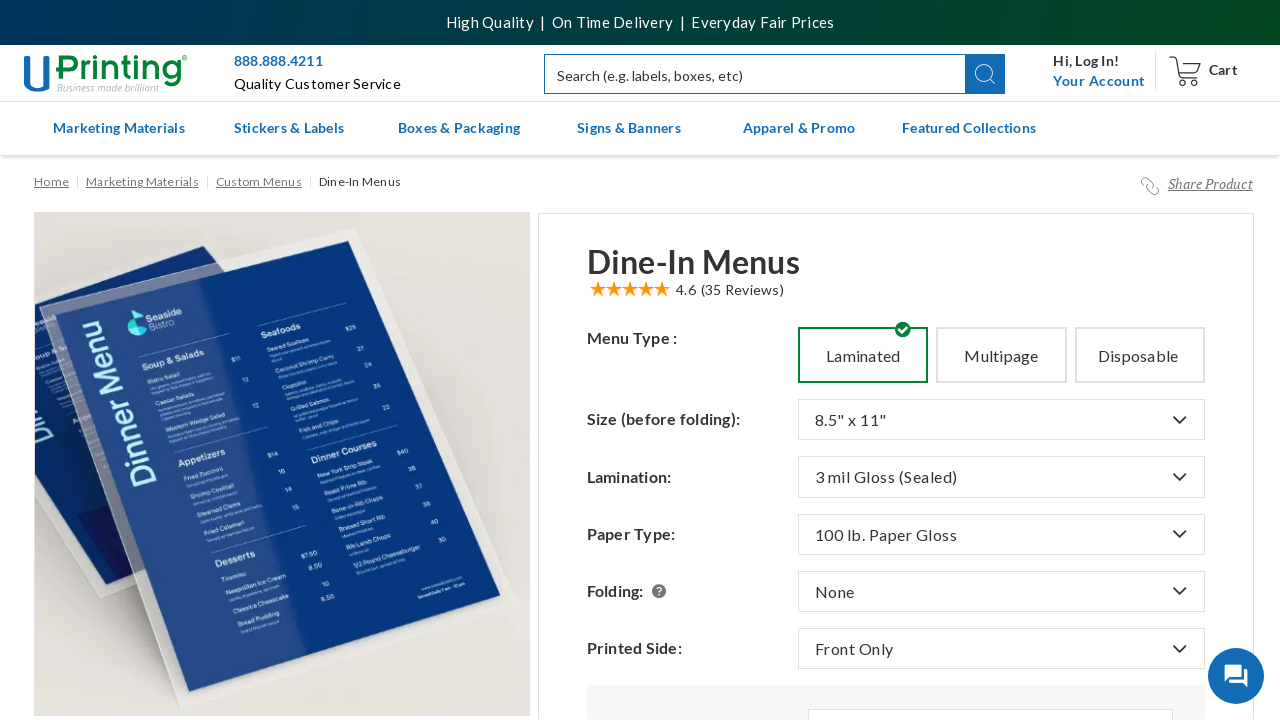

Waited for product configuration dropdown options to load
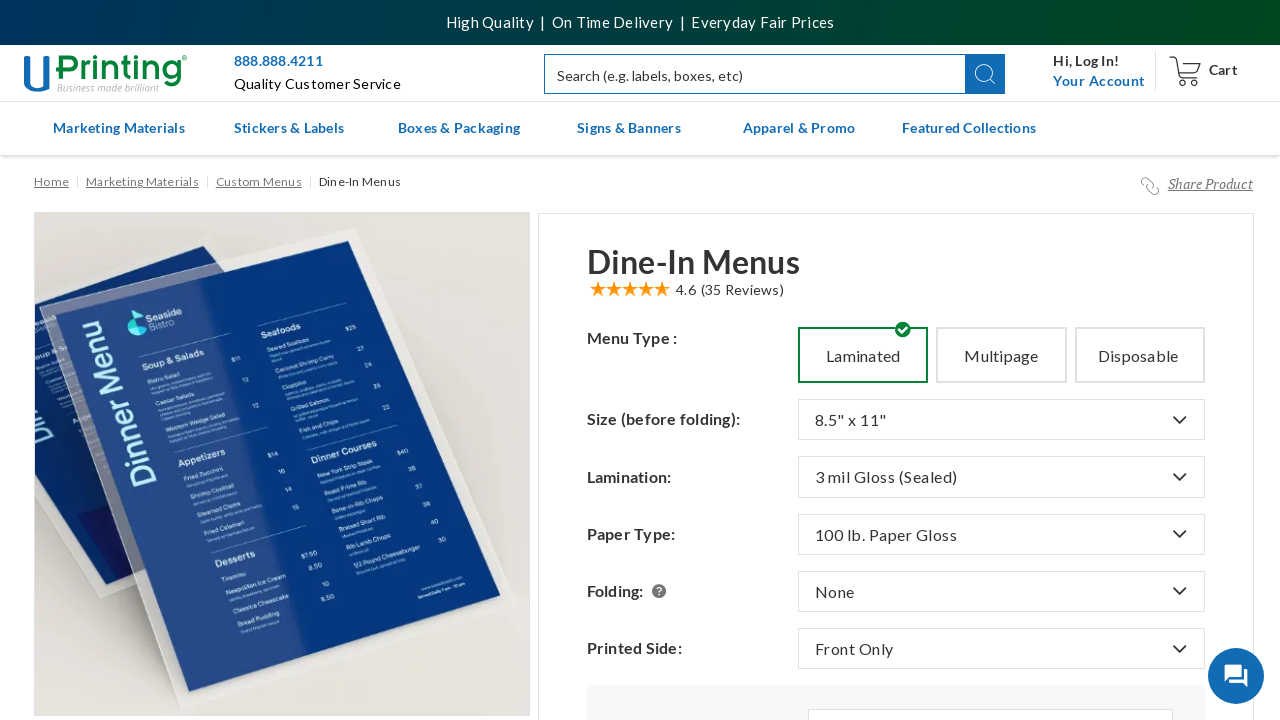

Clicked the first dropdown toggle to open the menu at (990, 420) on .dropdown-toggle-label >> nth=0
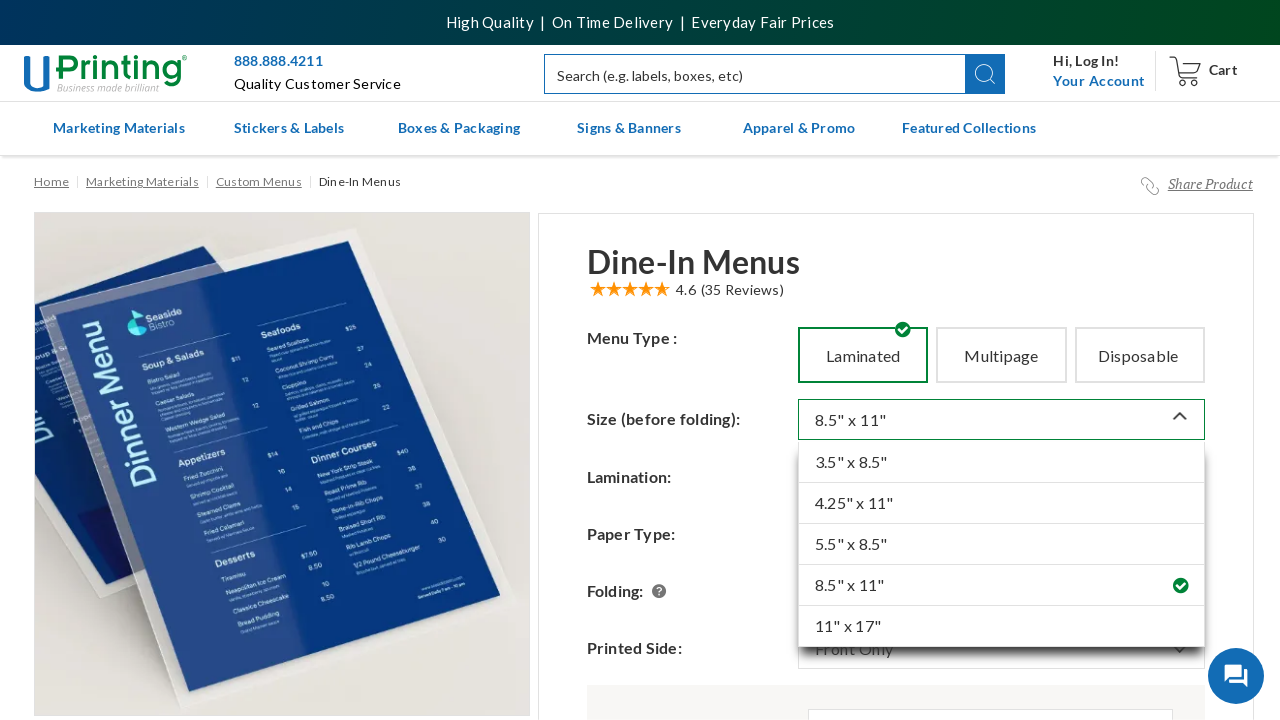

Waited for dropdown options to appear
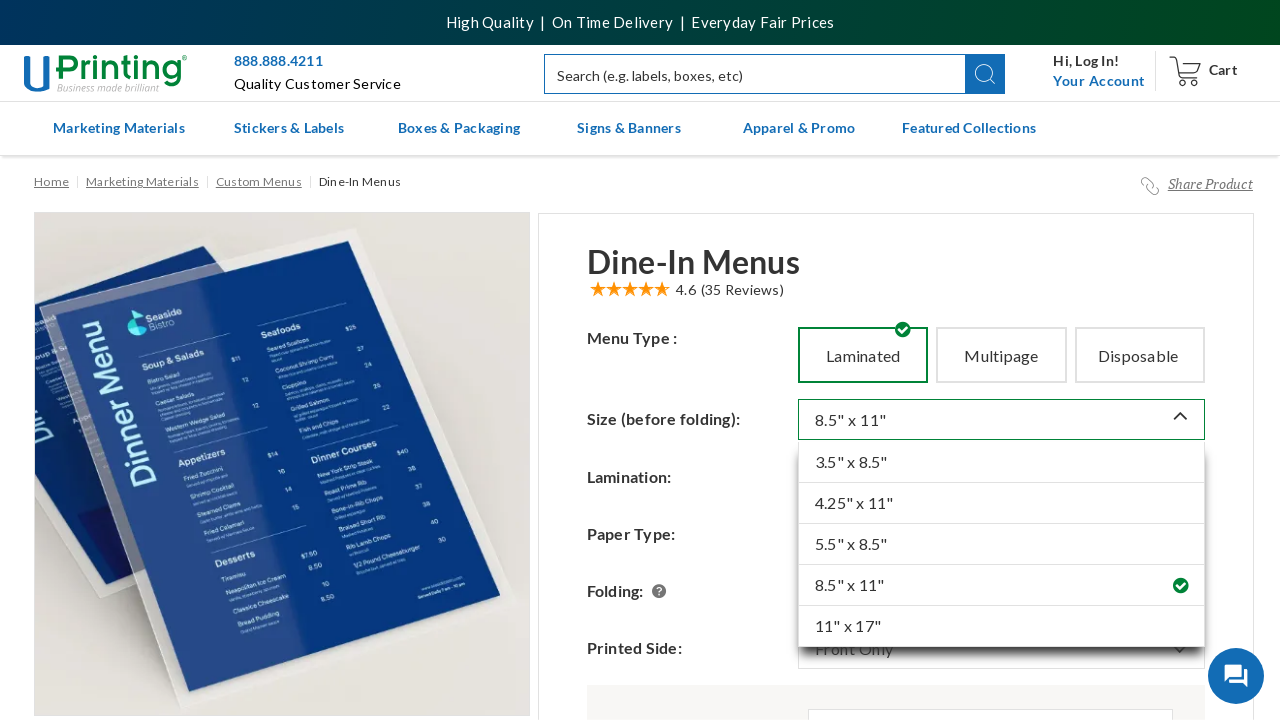

Selected the third dropdown option at (1001, 545) on a.attr-value.val-wrap >> nth=2
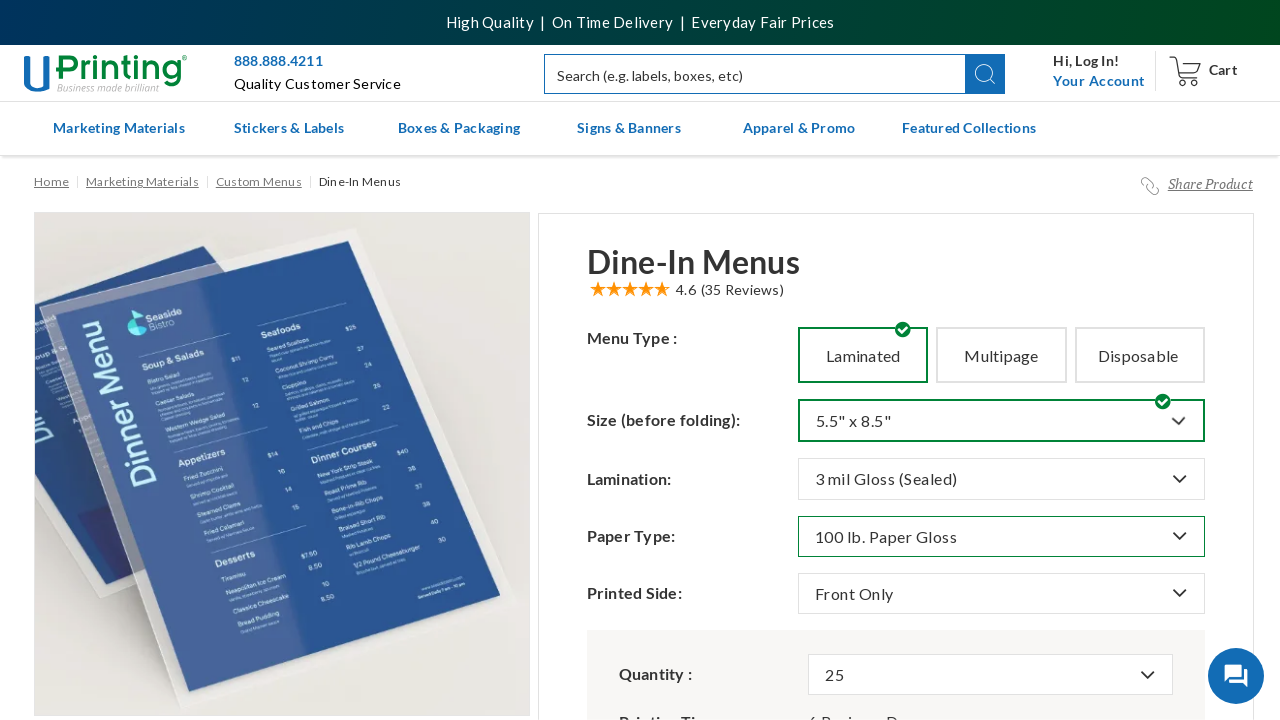

Waited for price to update after selection
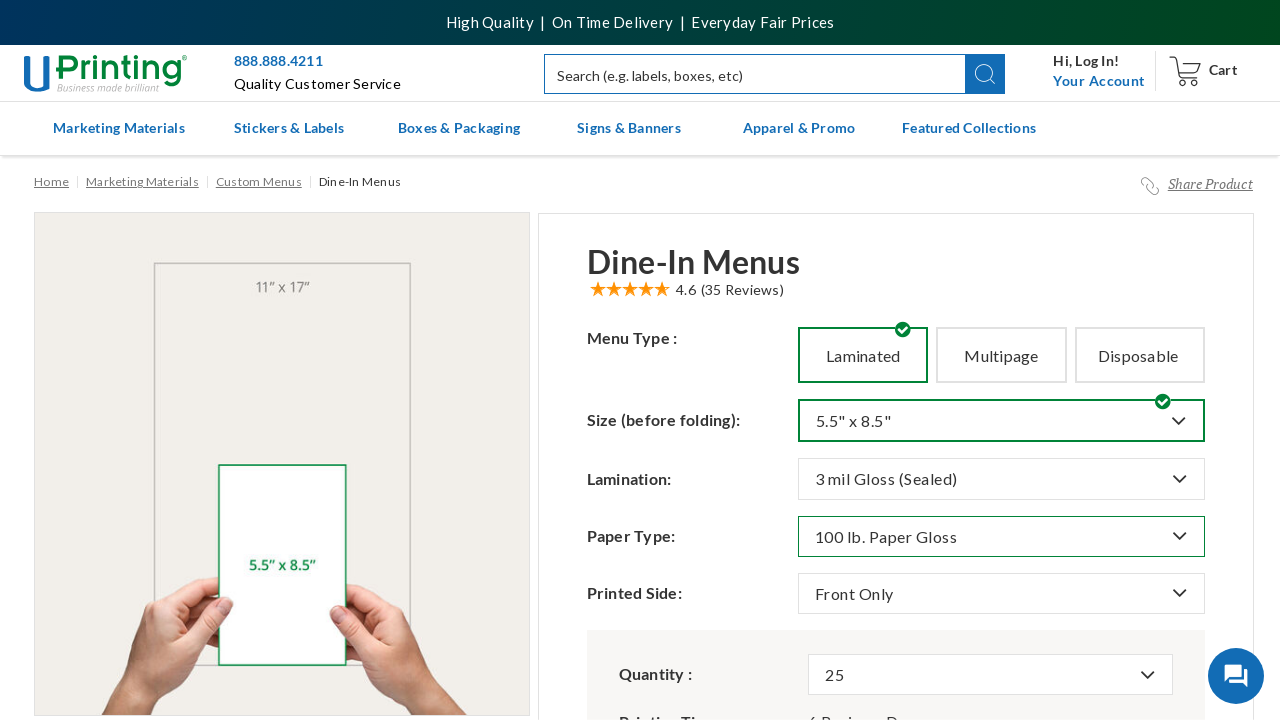

Verified the price element is visible
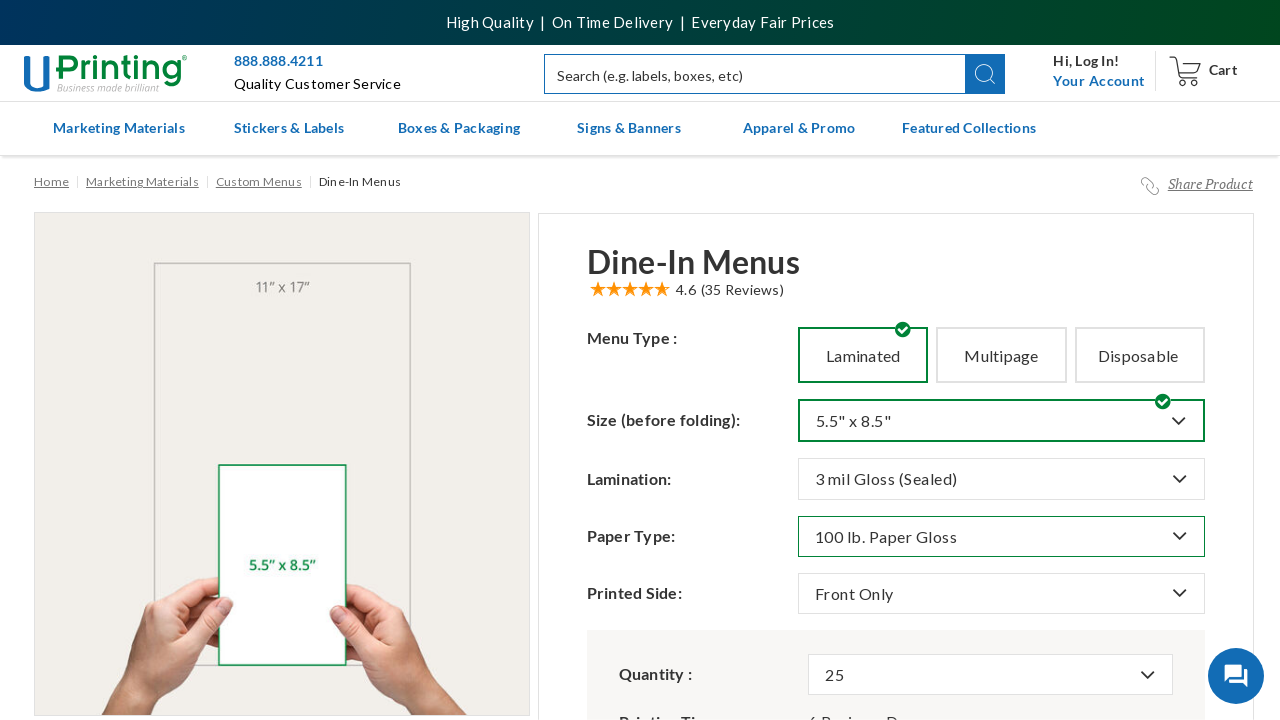

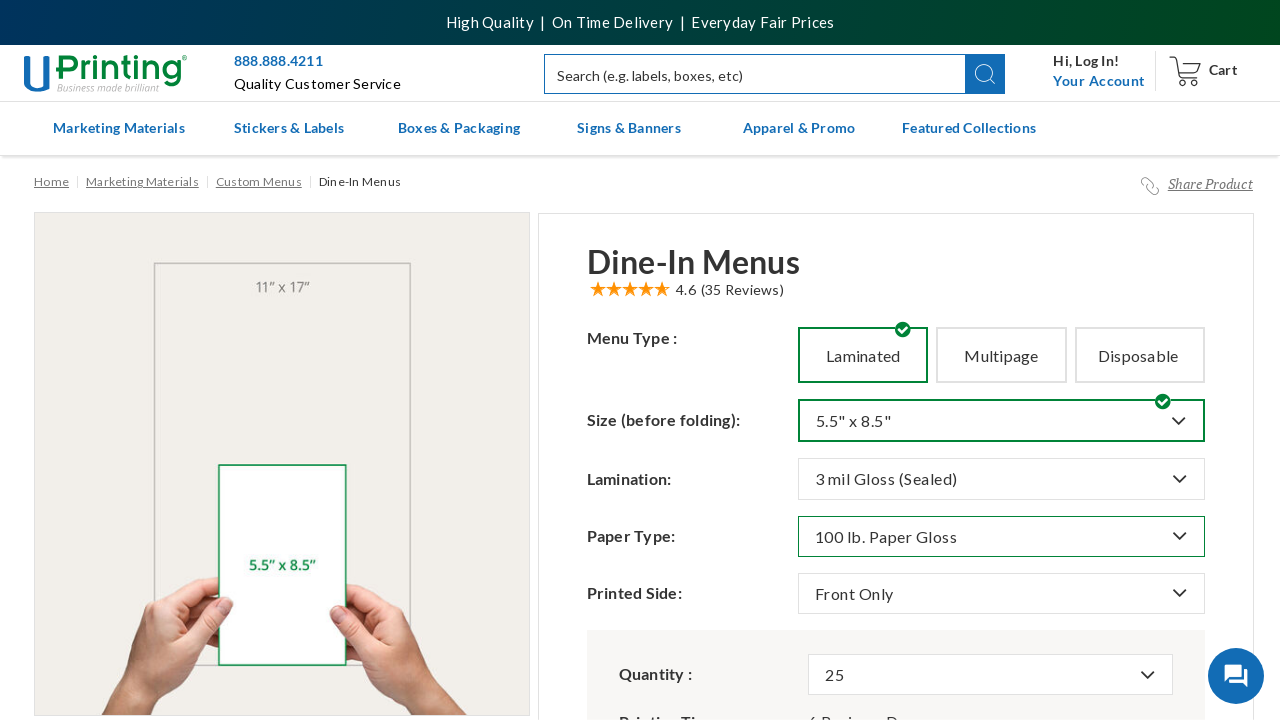